Checks that the homepage contains a link to the API documentation

Starting URL: https://webdriver.io

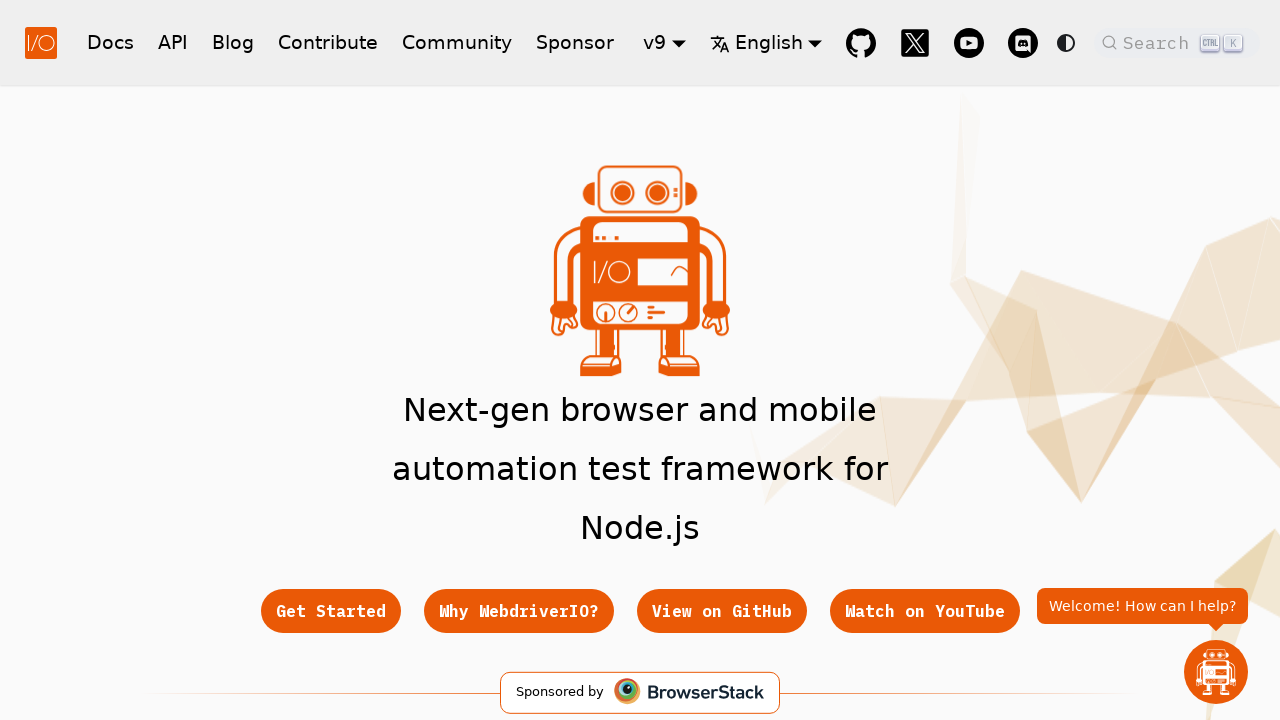

Located API link on the homepage
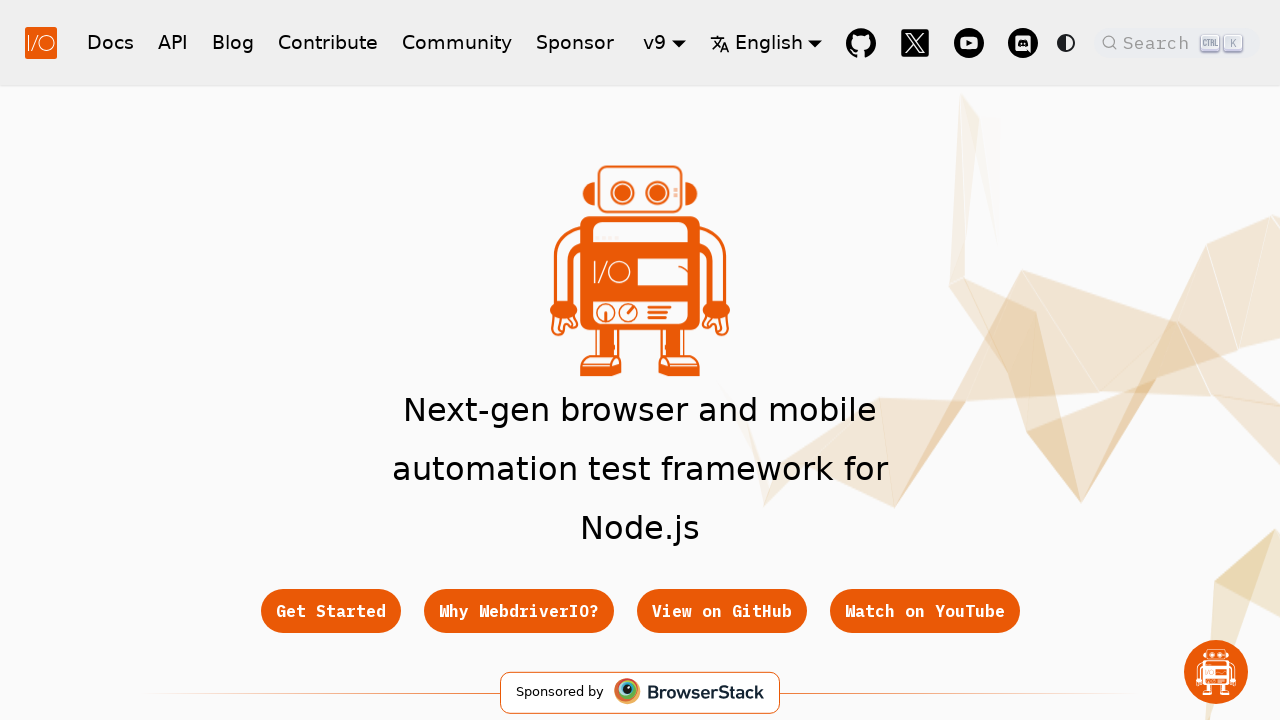

Verified that API link exists on homepage
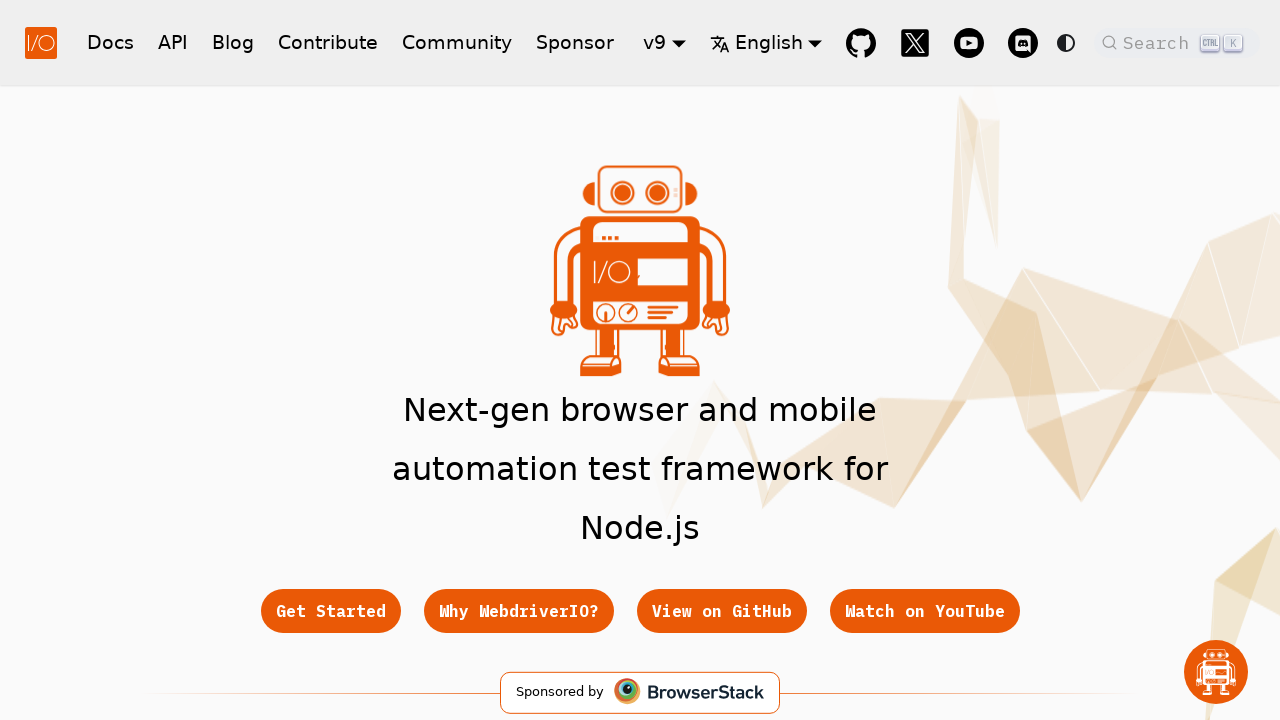

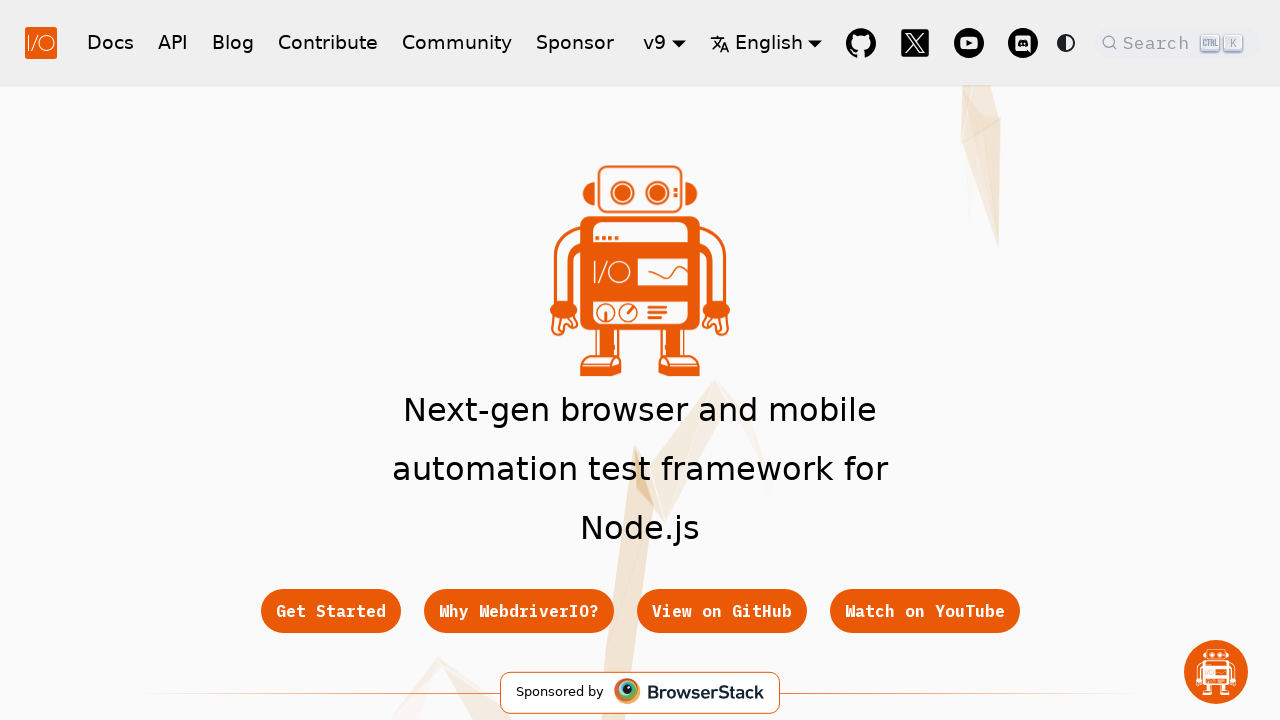